Tests explicit wait functionality by waiting for a price element to change to $100, then clicking a book button, calculating a mathematical value based on page content, entering the result, and submitting the form.

Starting URL: http://suninjuly.github.io/explicit_wait2.html

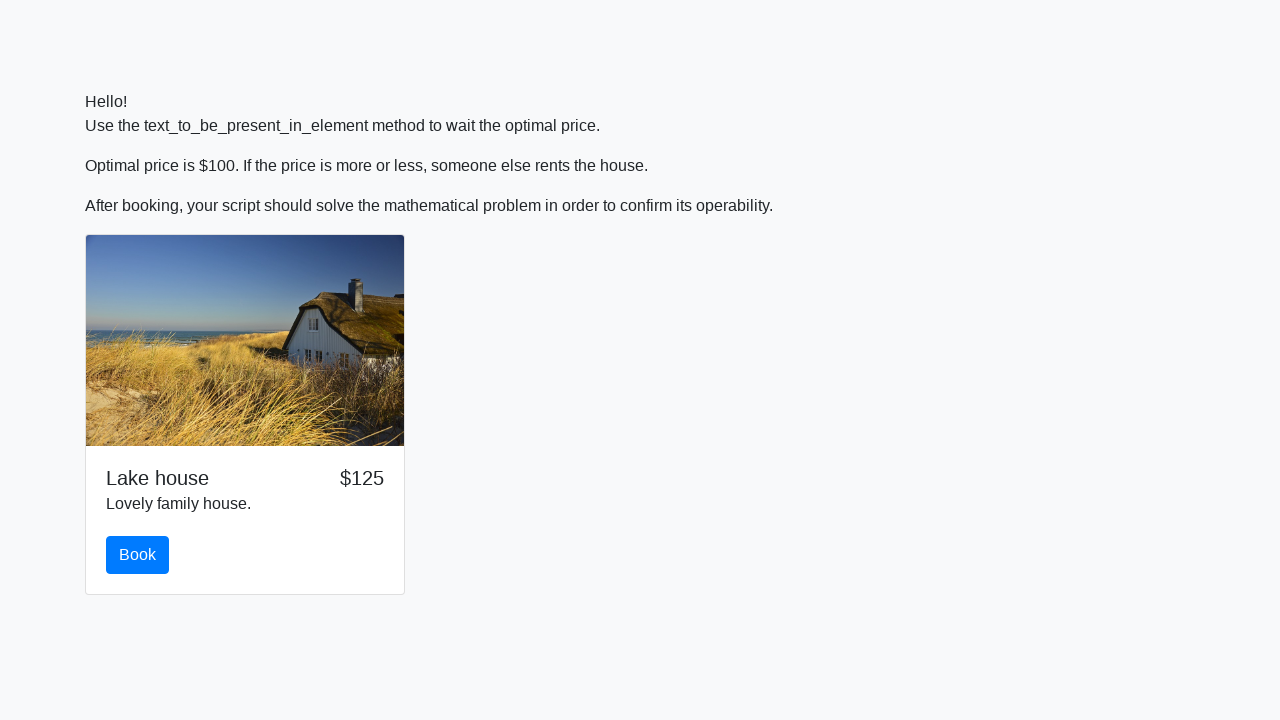

Waited for price element to change to $100
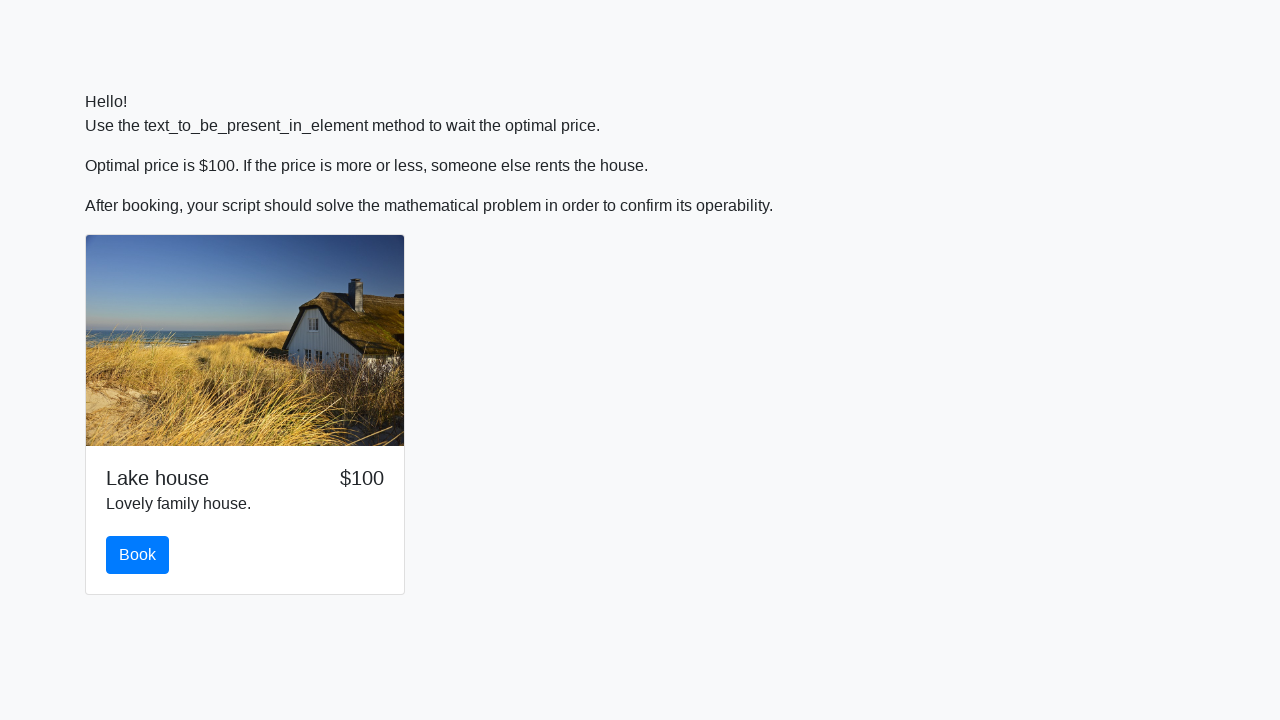

Clicked the book button at (138, 555) on #book
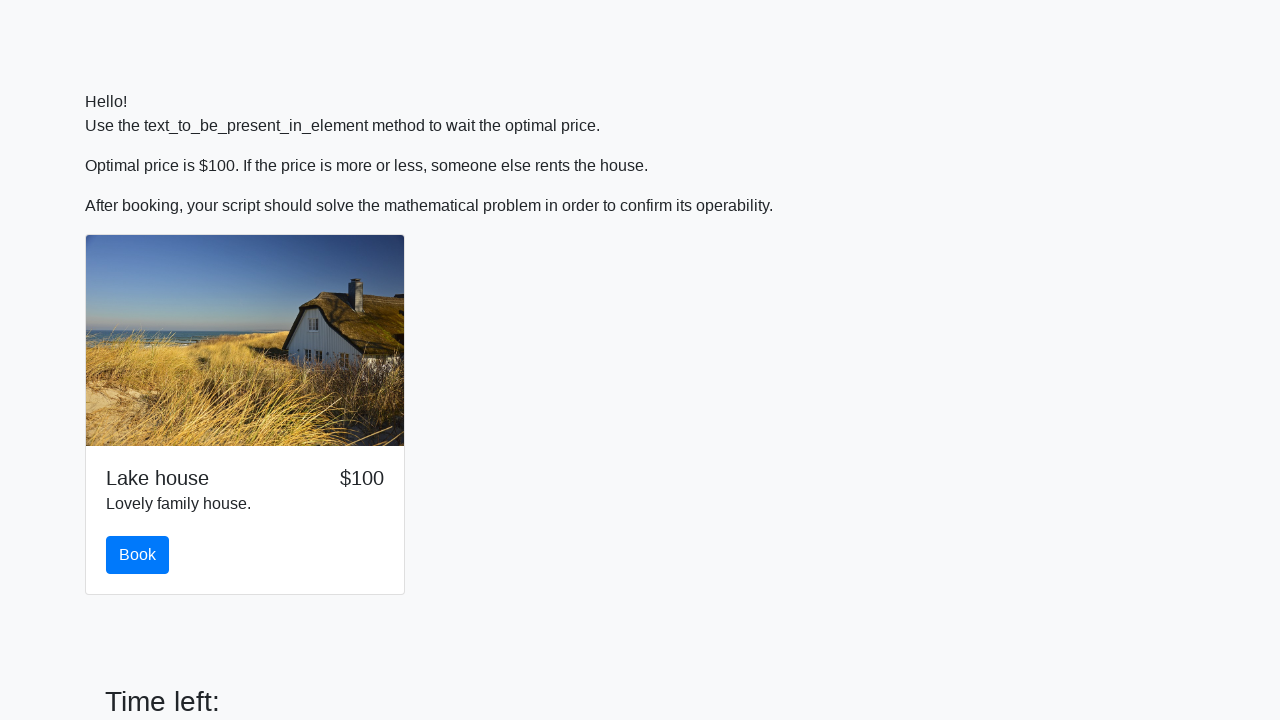

Retrieved input value from page: 776
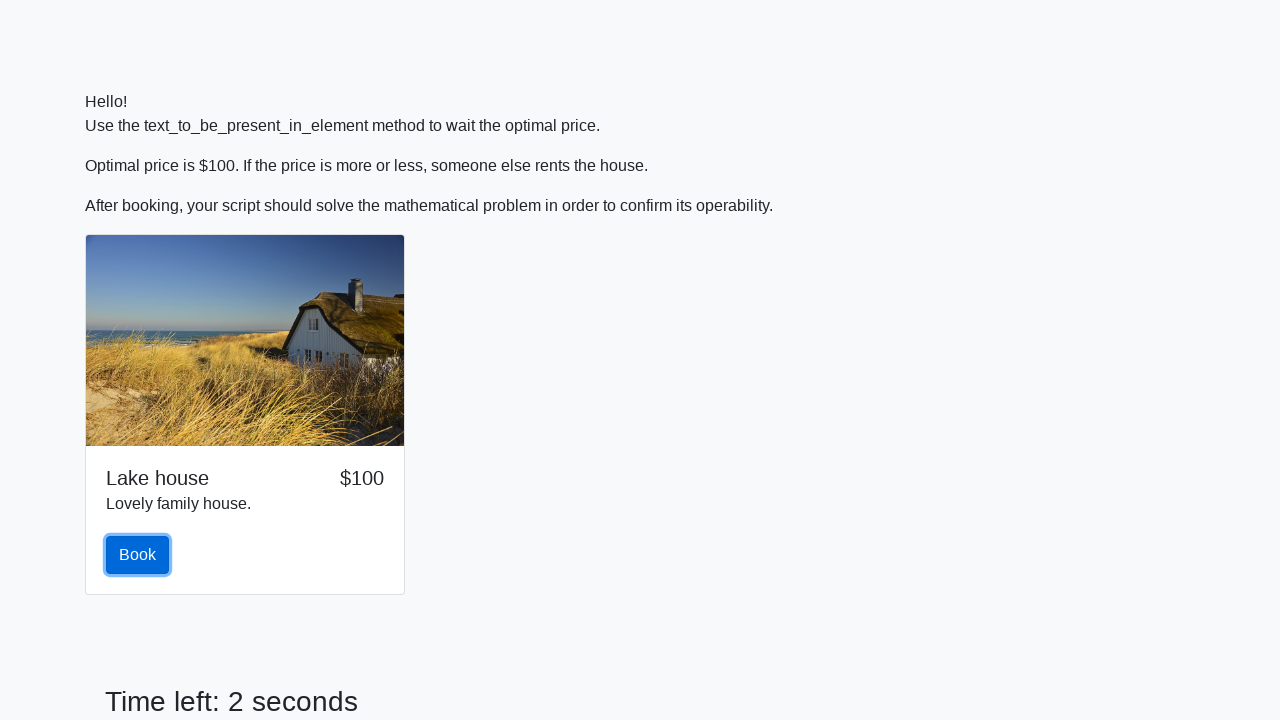

Calculated mathematical result: -1.1415081285706221
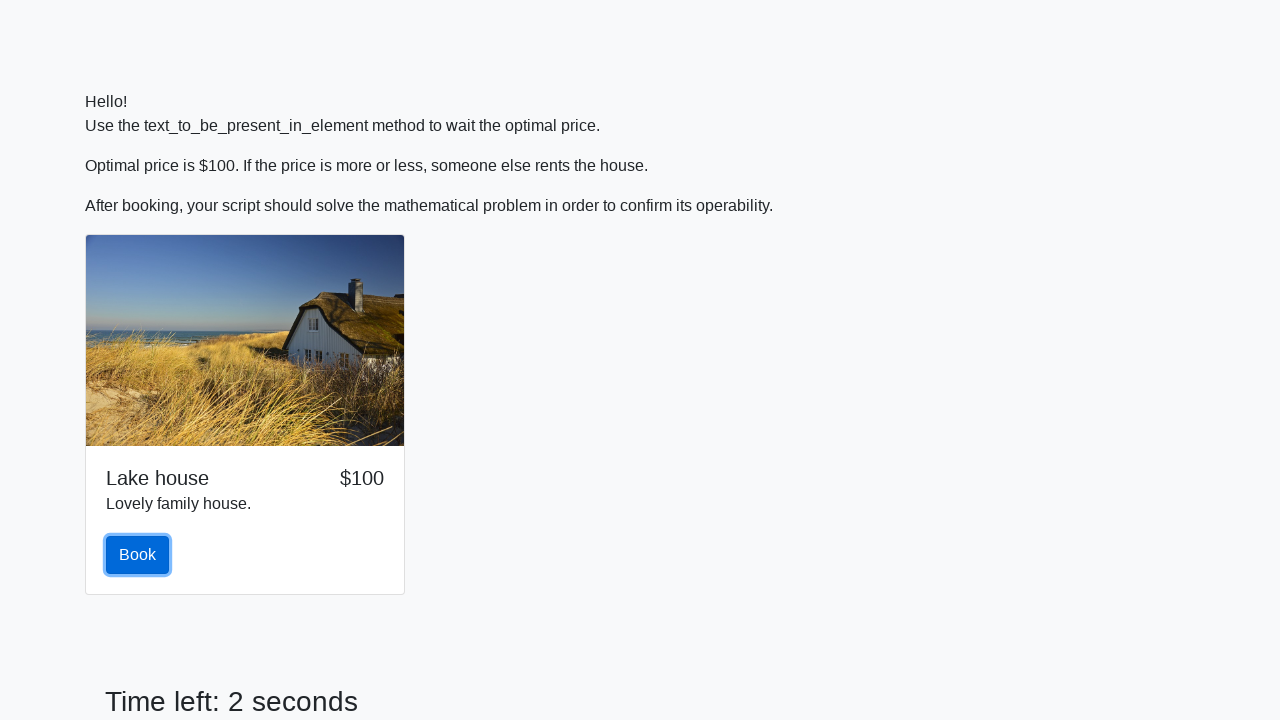

Filled answer field with calculated value: -1.1415081285706221 on #answer
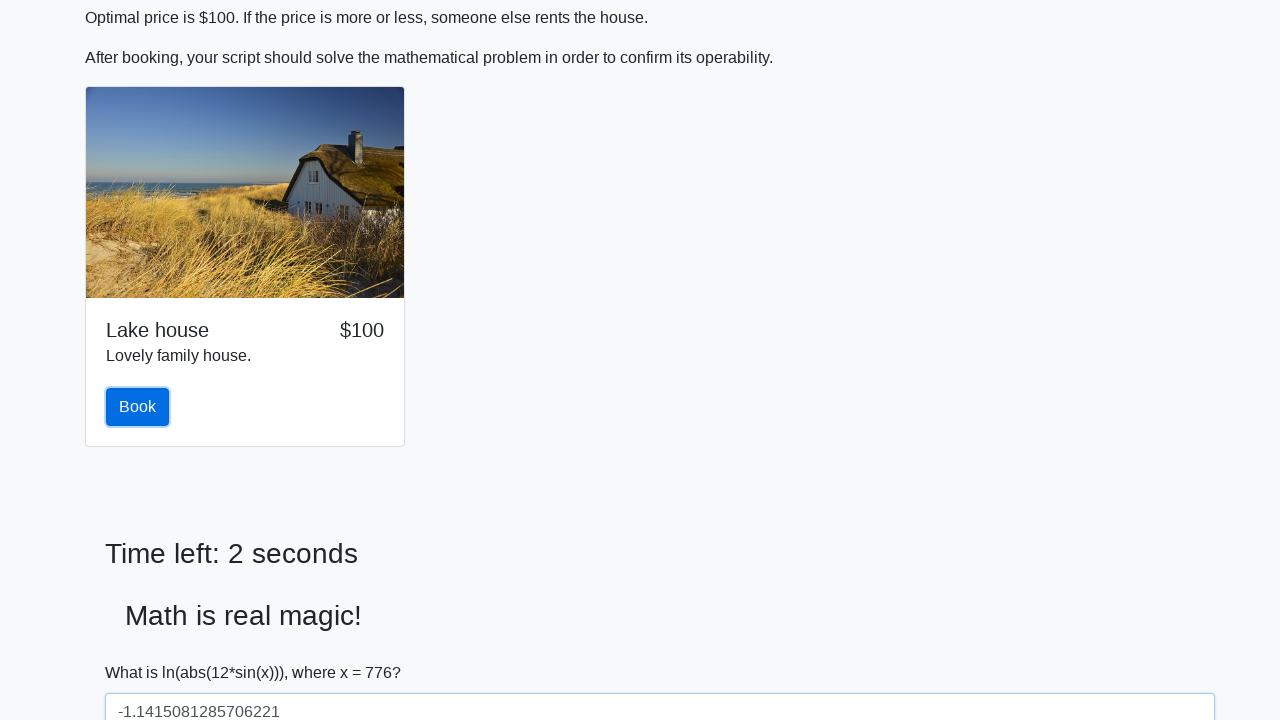

Clicked the submit button at (143, 651) on button[type='submit']
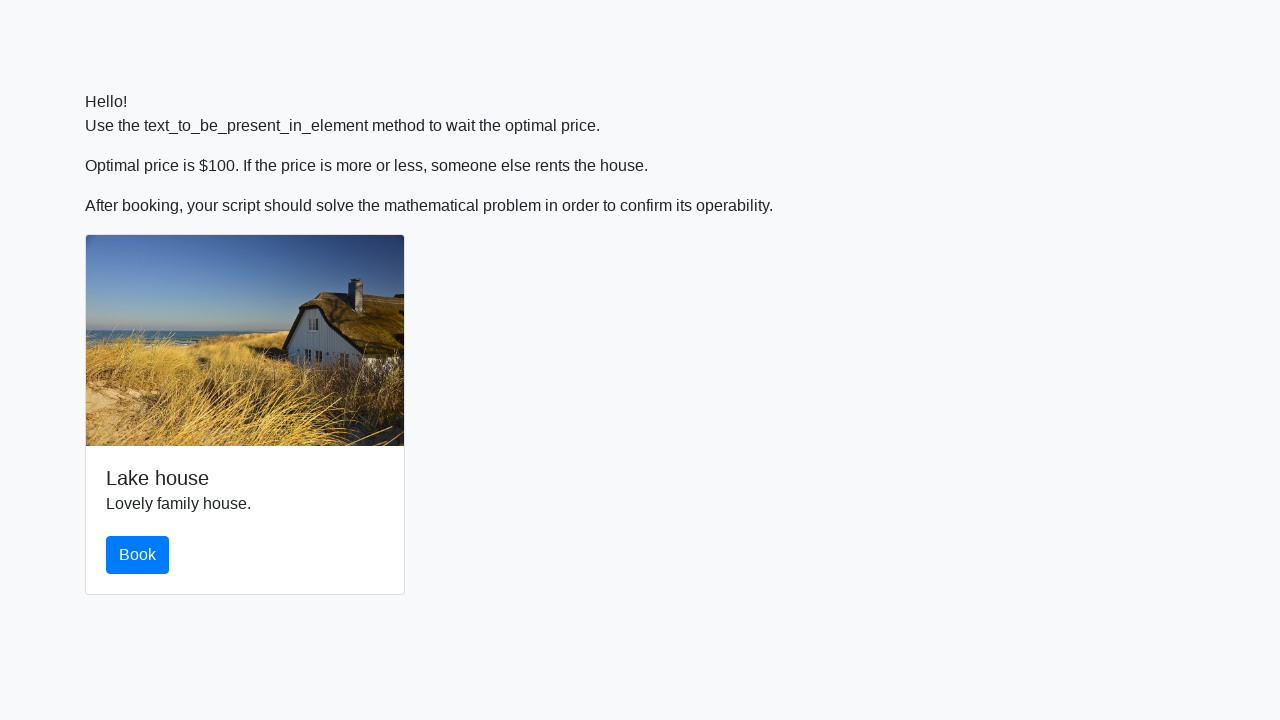

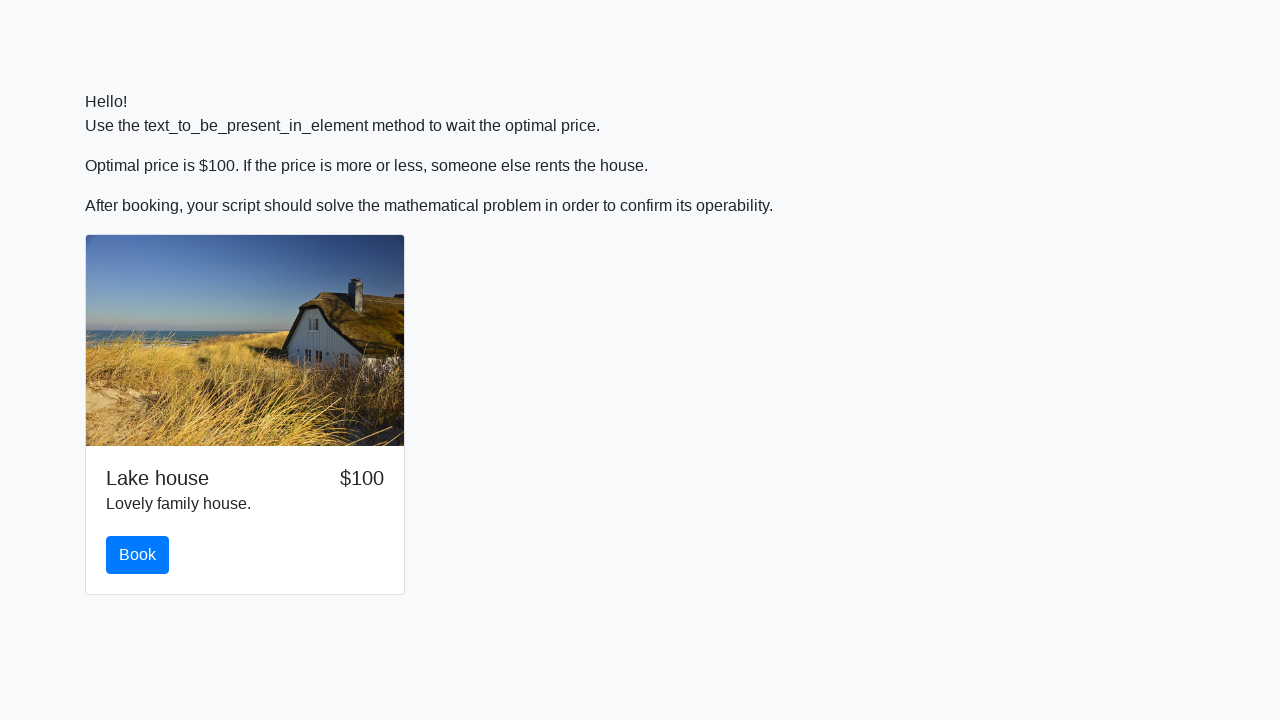